Tests various button interactions on a practice page including clicking buttons, checking disabled state, getting button dimensions, hovering over elements, and counting rounded buttons

Starting URL: https://www.leafground.com/button.xhtml

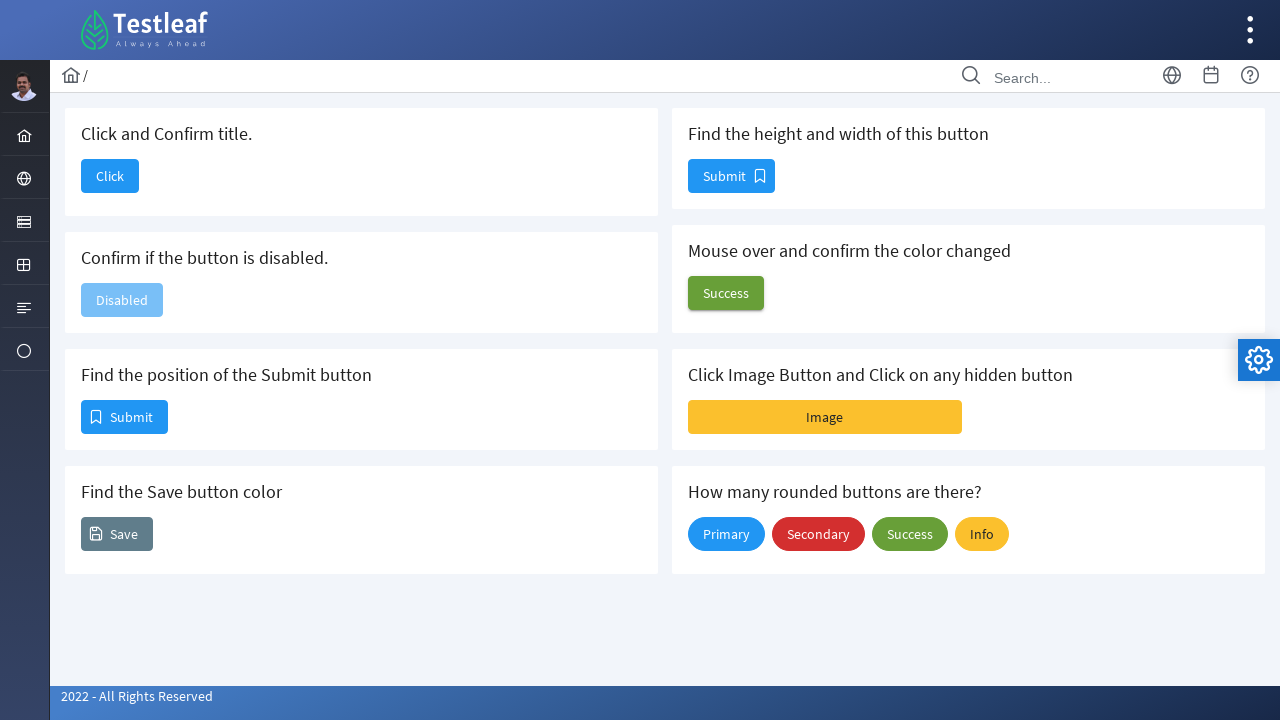

Clicked the 'Click' button at (110, 176) on xpath=//span[text()='Click']
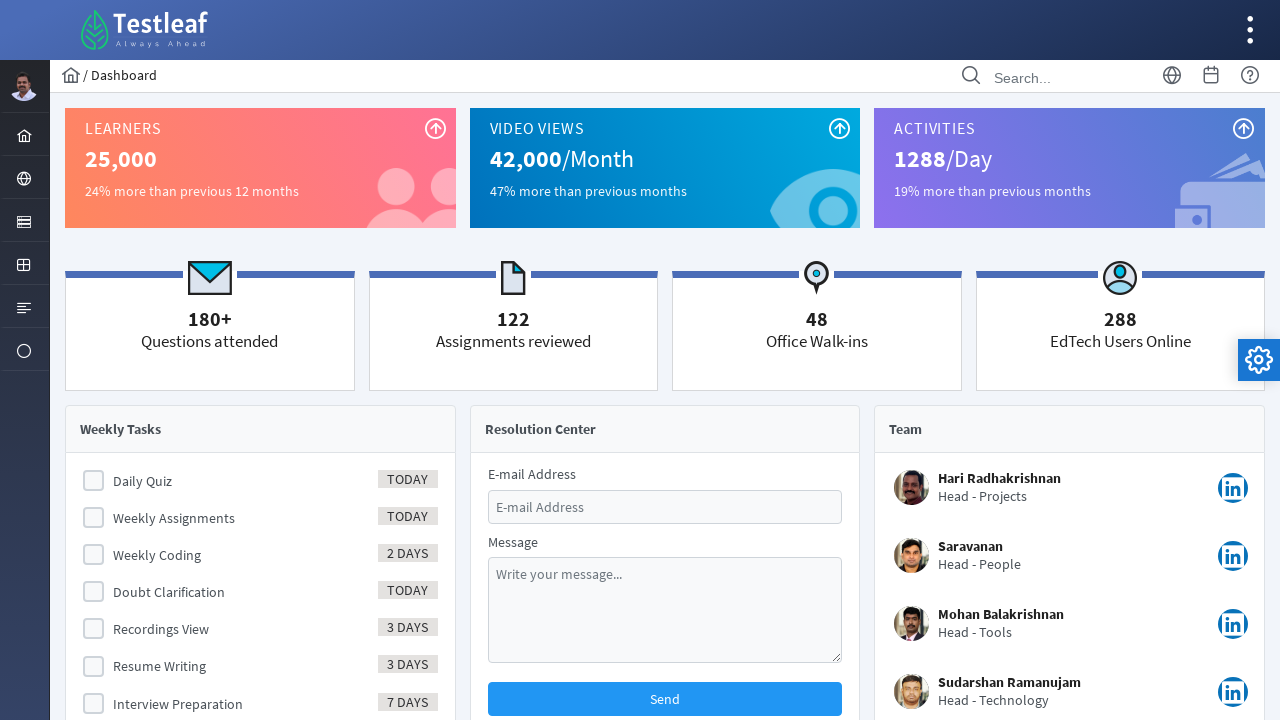

Navigated back to the button page
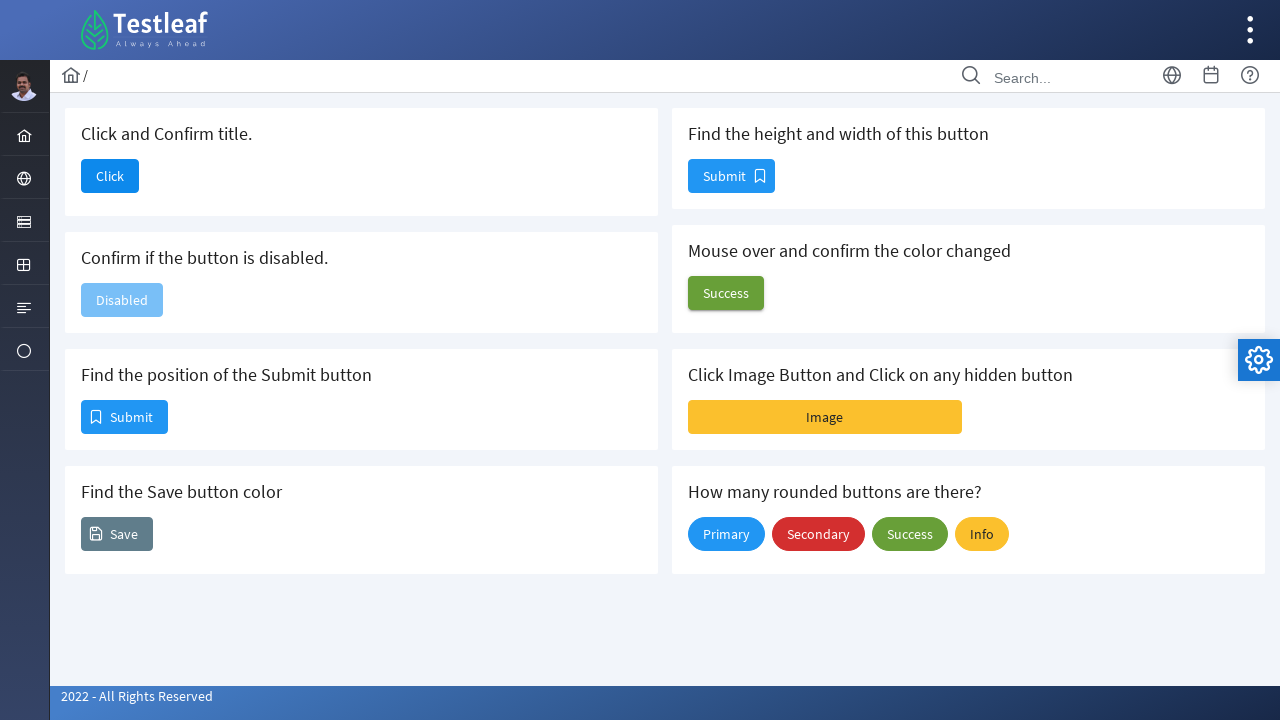

Checked disabled button state - Button is disabled
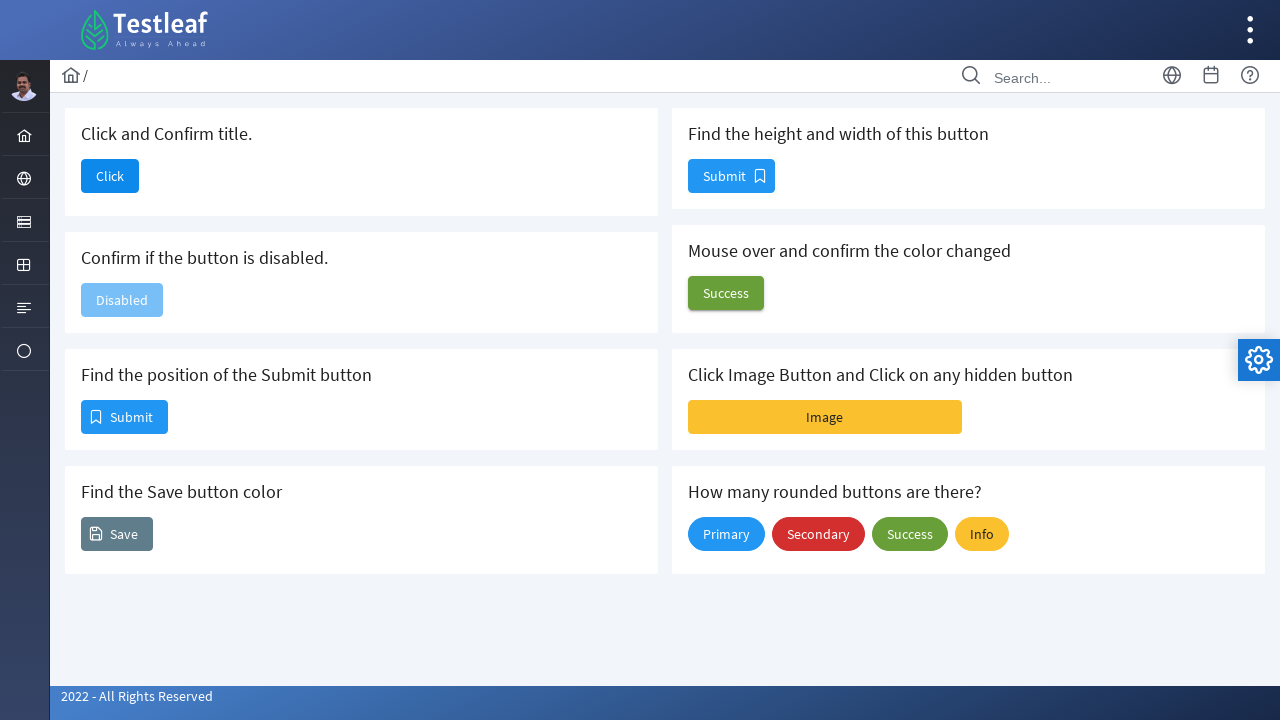

Waited for Submit button to be visible
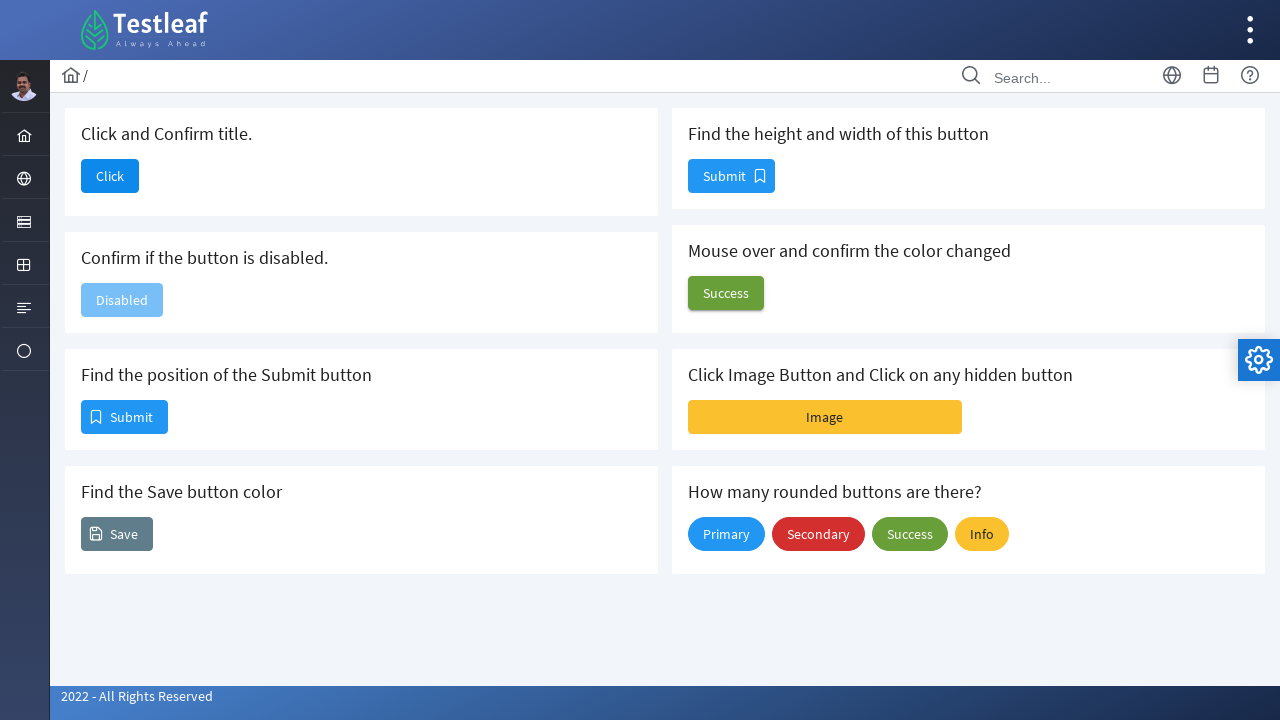

Got bounding box of Submit button - Height: 32, Width: 85
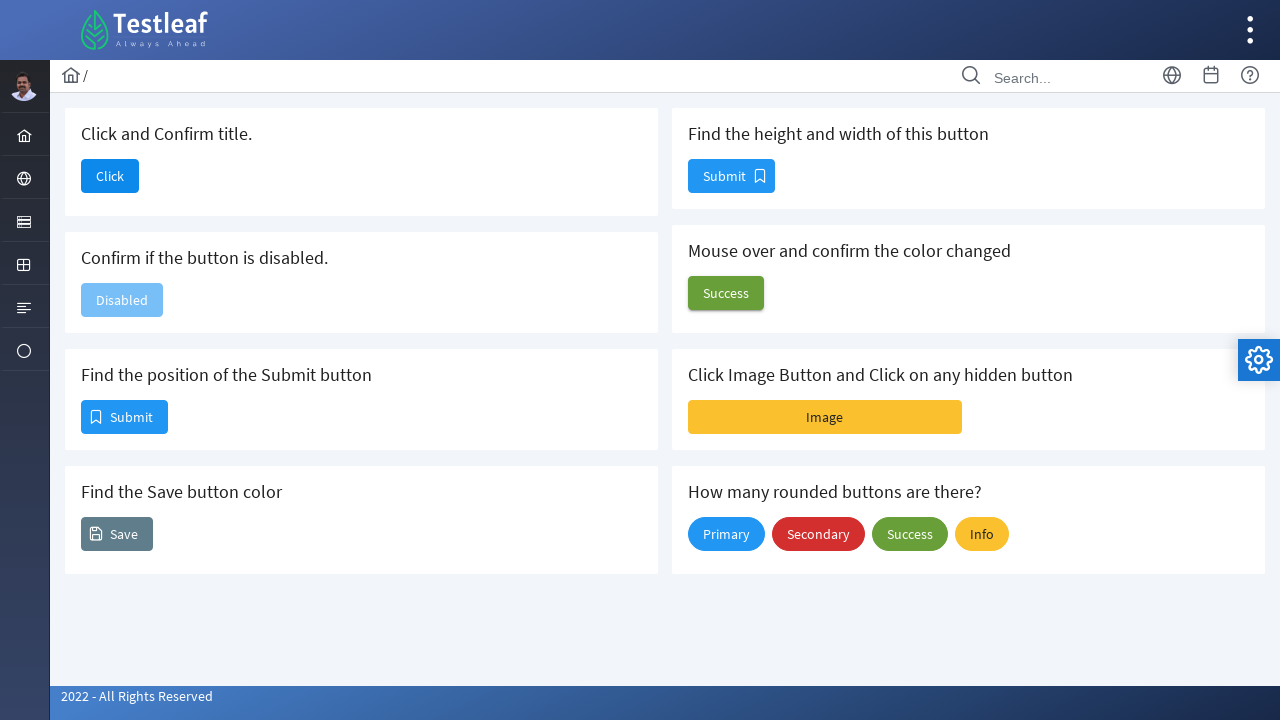

Hovered over the Success button at (726, 293) on (//span[text()='Success'])[1]
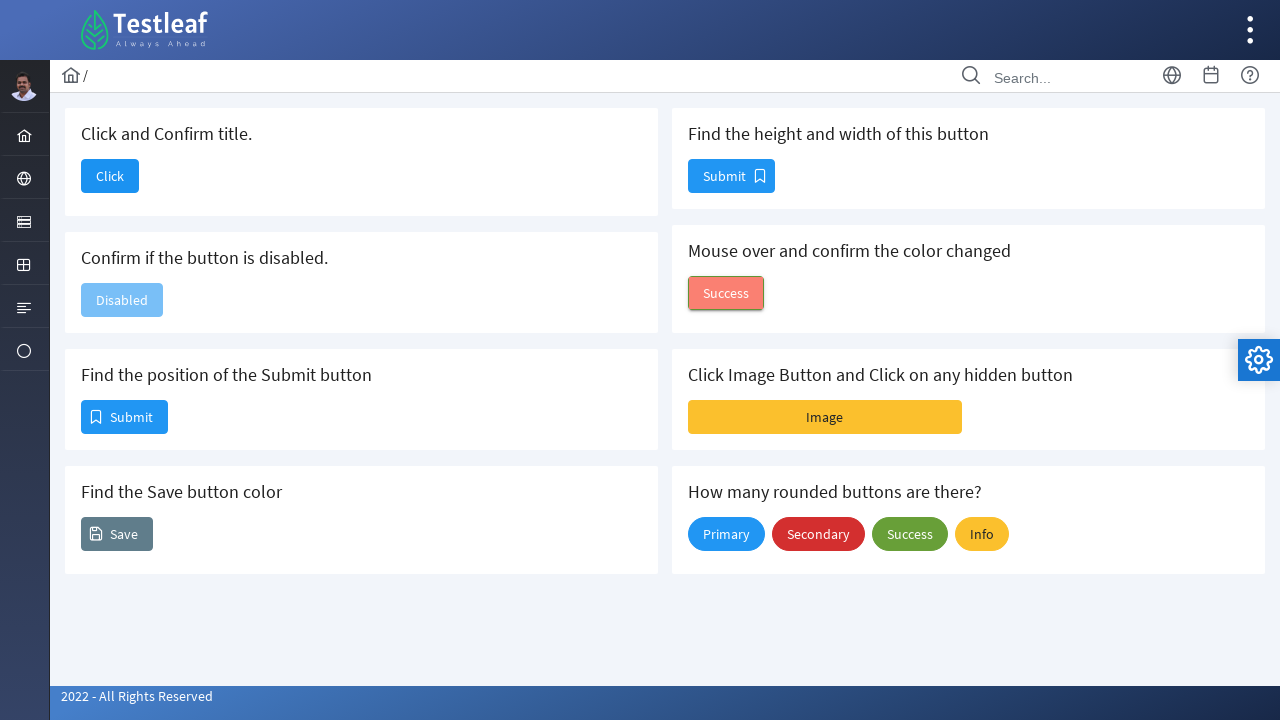

Clicked the Image button to reveal overlay content at (825, 417) on xpath=//span[text()='Image']
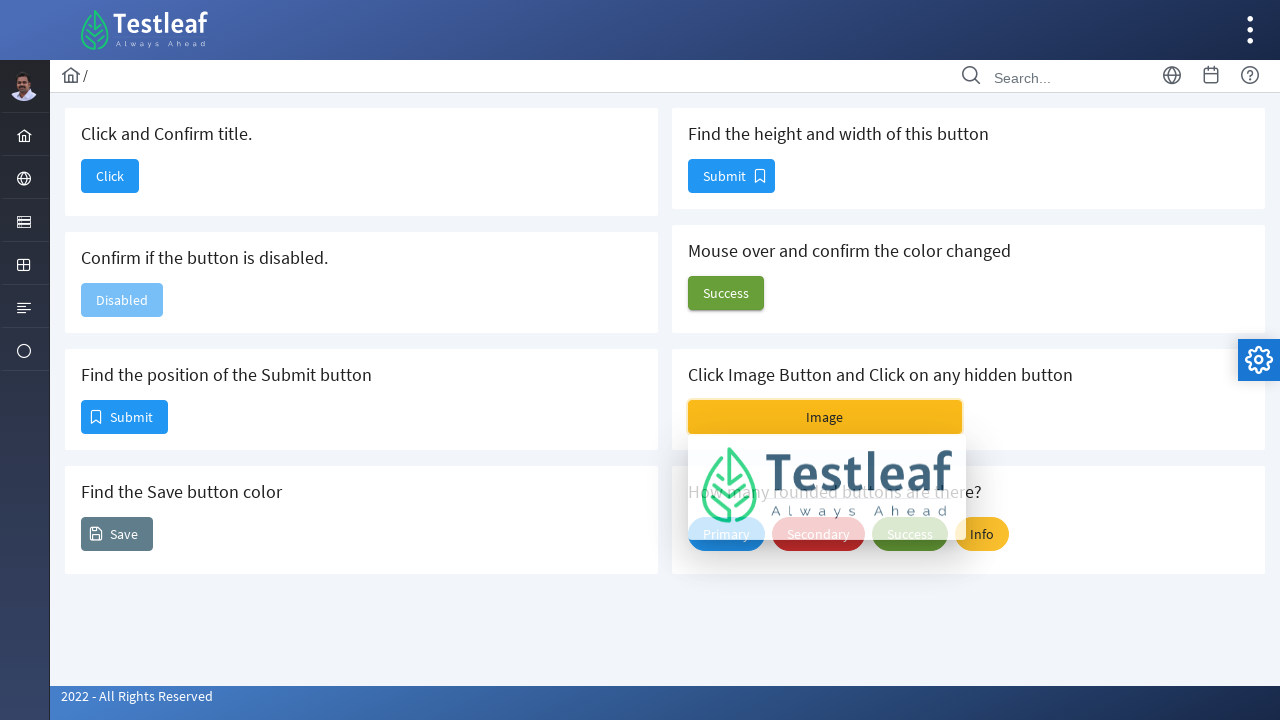

Waited for hidden image button in overlay to appear
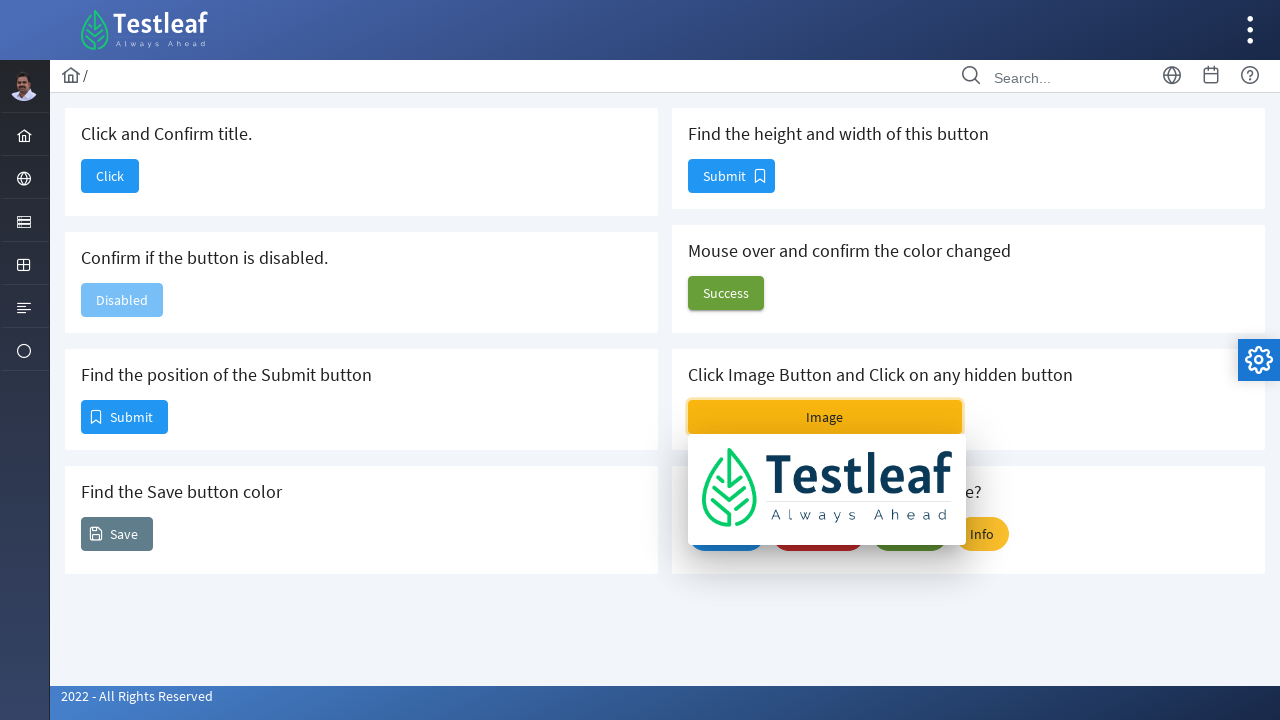

Clicked the hidden image button in the overlay panel at (827, 488) on div.ui-overlaypanel-content img
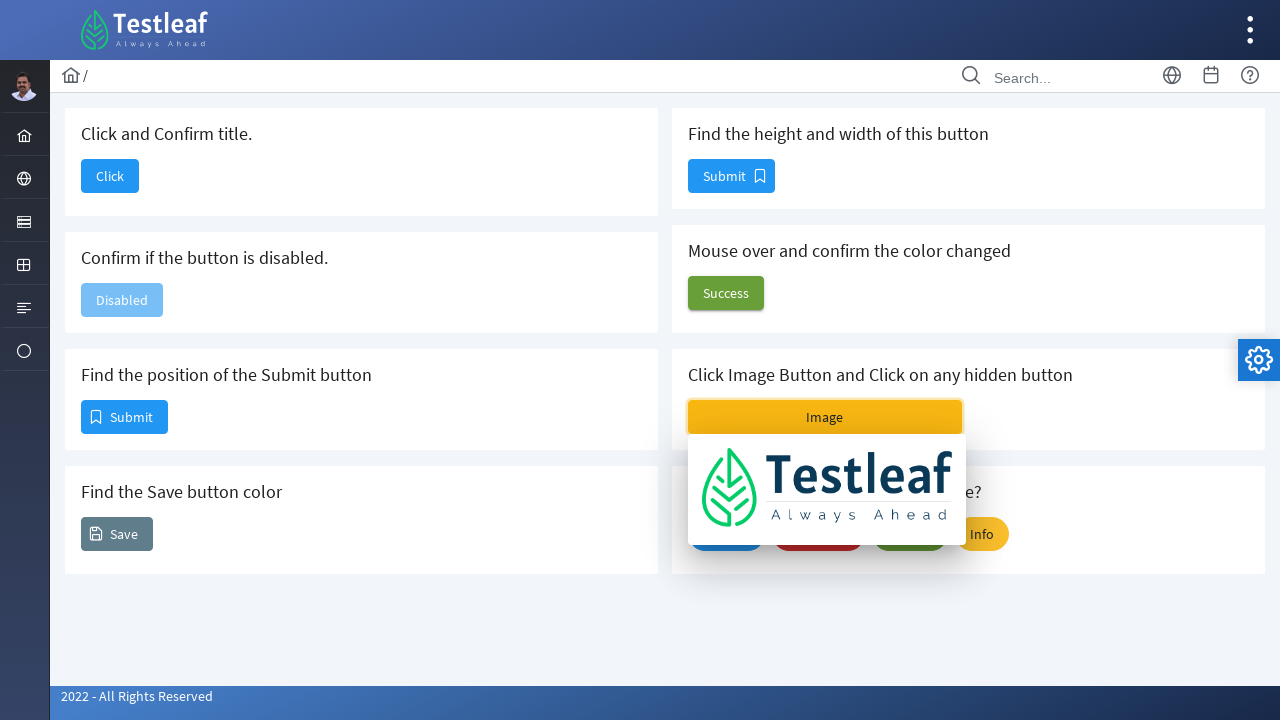

Located rounded button section with 4 total buttons
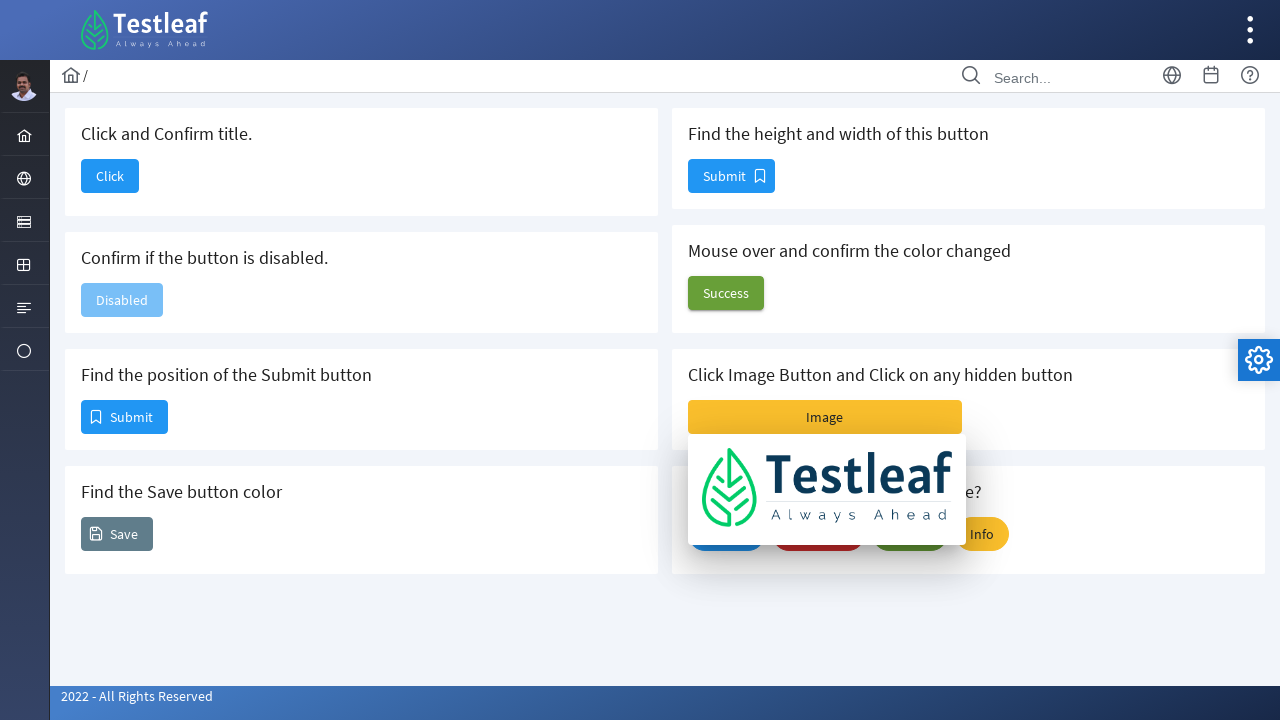

Counted rounded buttons - Found 4 buttons with 'rounded-button' class
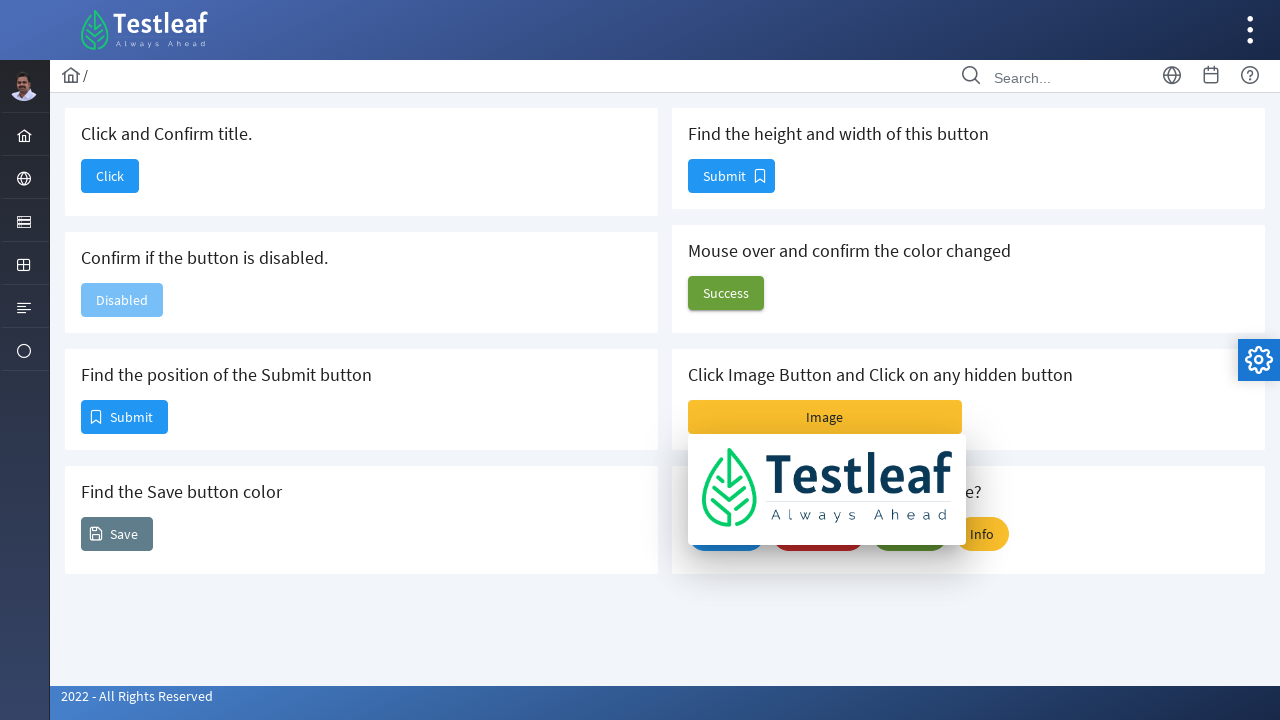

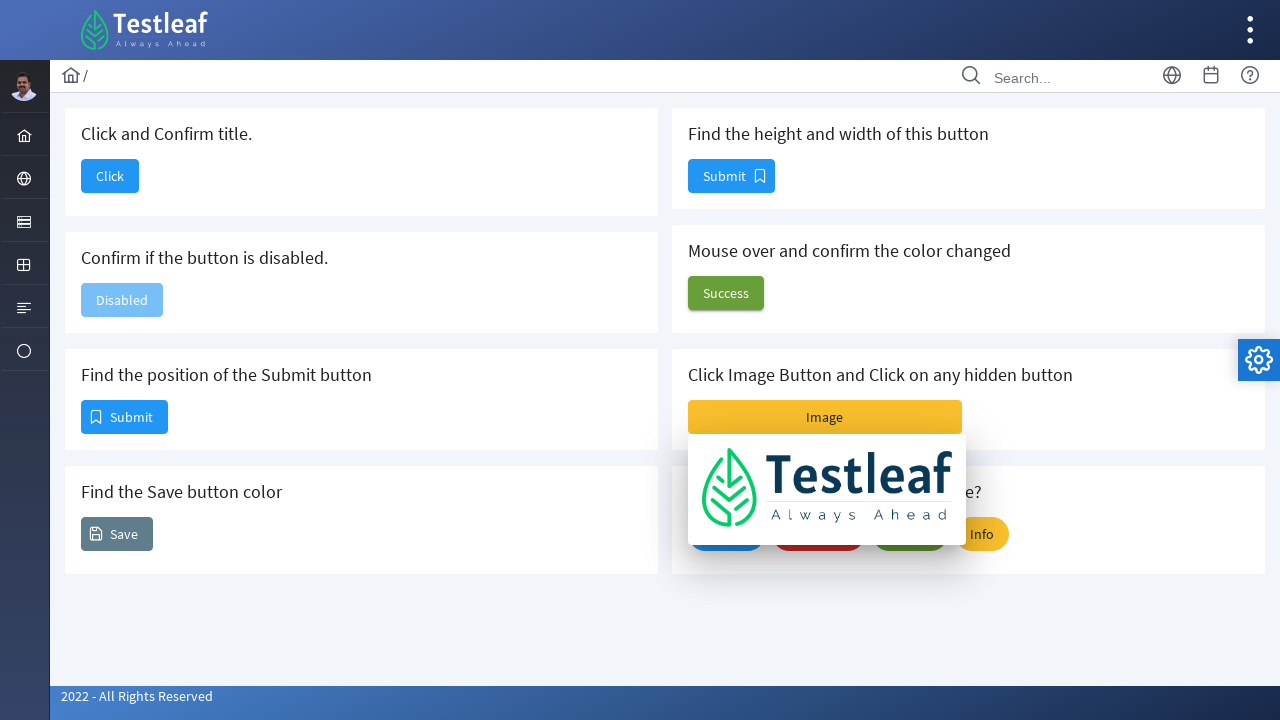